Navigates to the FreeCRM website and creates a border around the "Calls & Voice" web element

Starting URL: https://classic.freecrm.com/

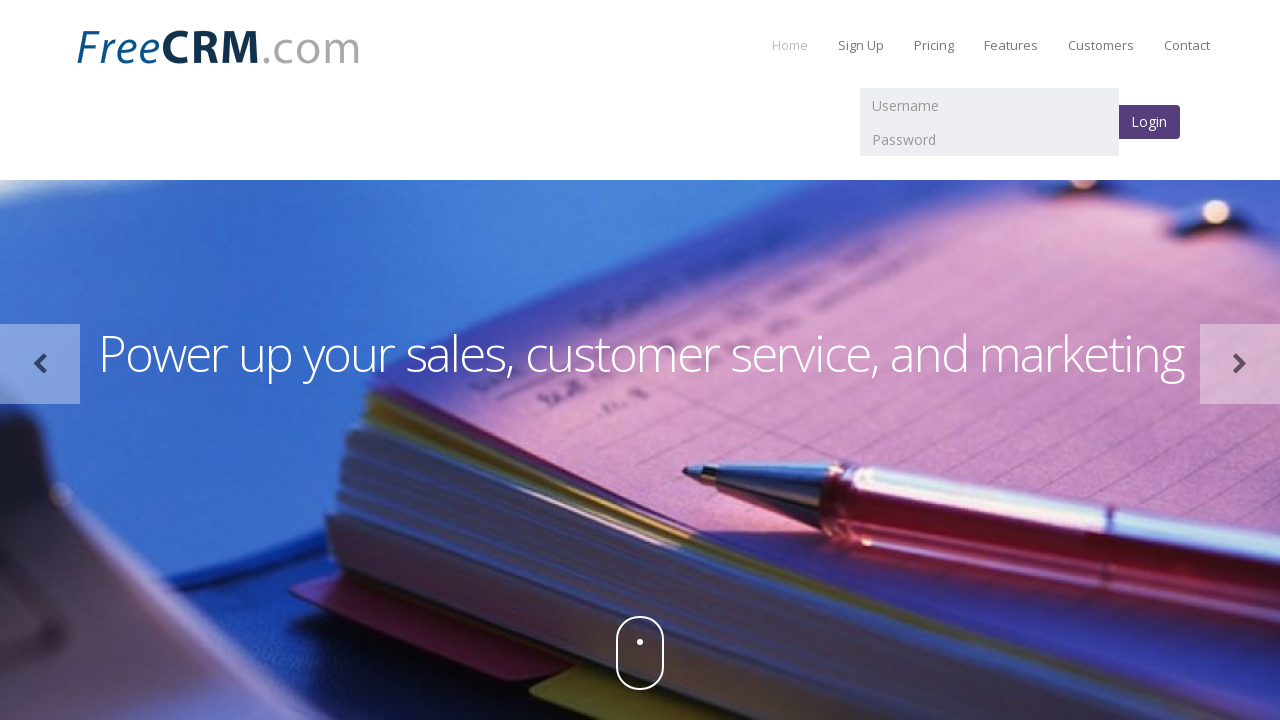

Located the 'Calls & Voice' element
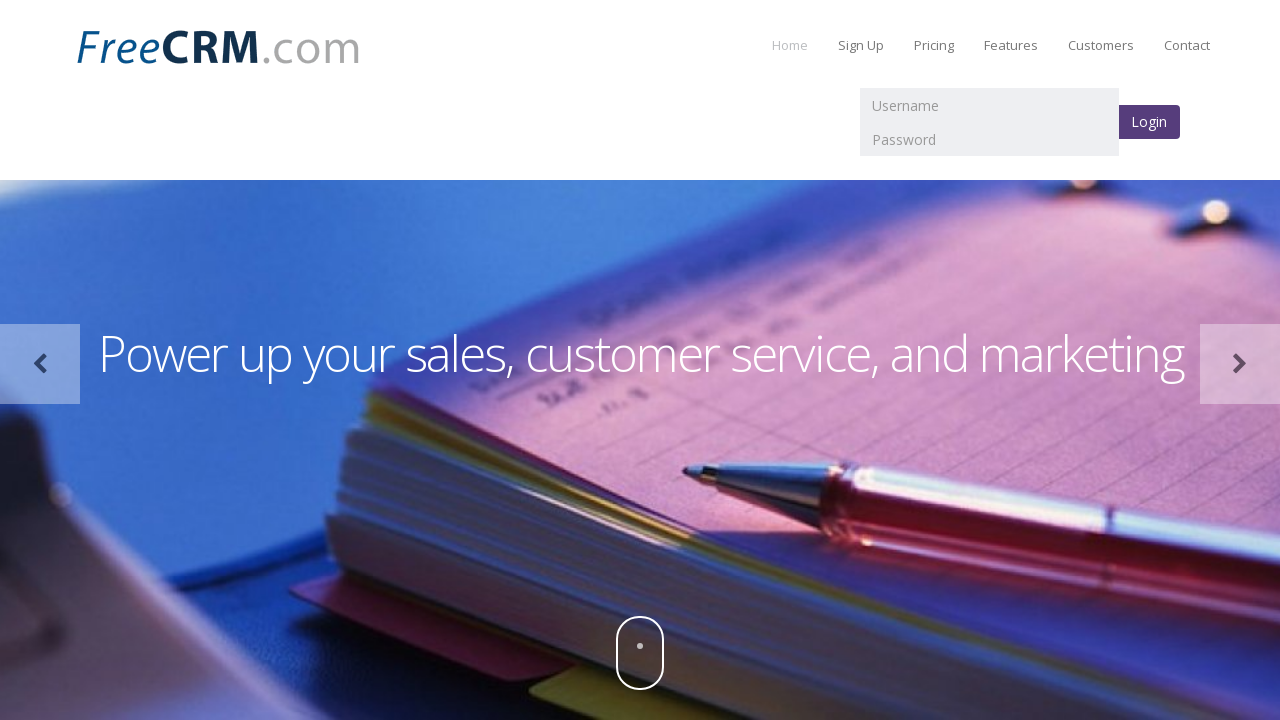

Applied 5px solid red border around 'Calls & Voice' element
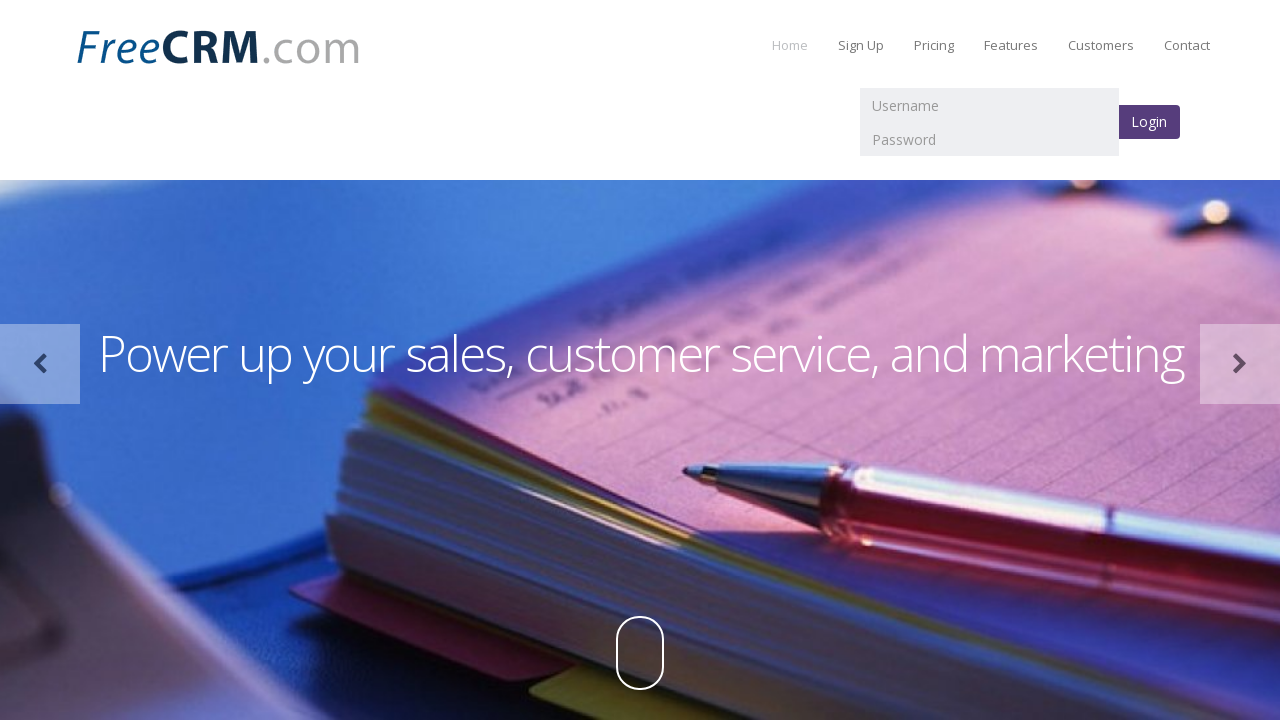

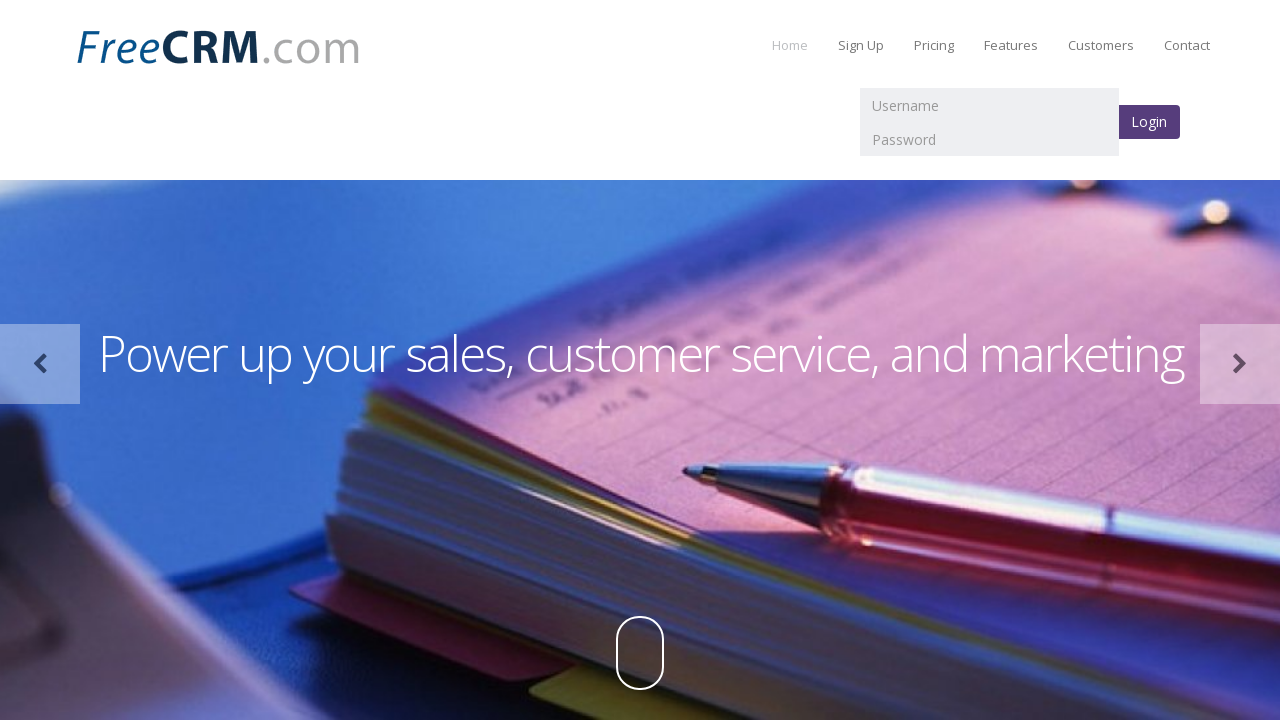